Tests editing an existing person by clicking the pencil/edit icon, modifying name and job fields, and verifying the changes are saved.

Starting URL: https://acctabootcamp.github.io/site/tasks/list_of_people_with_jobs.html

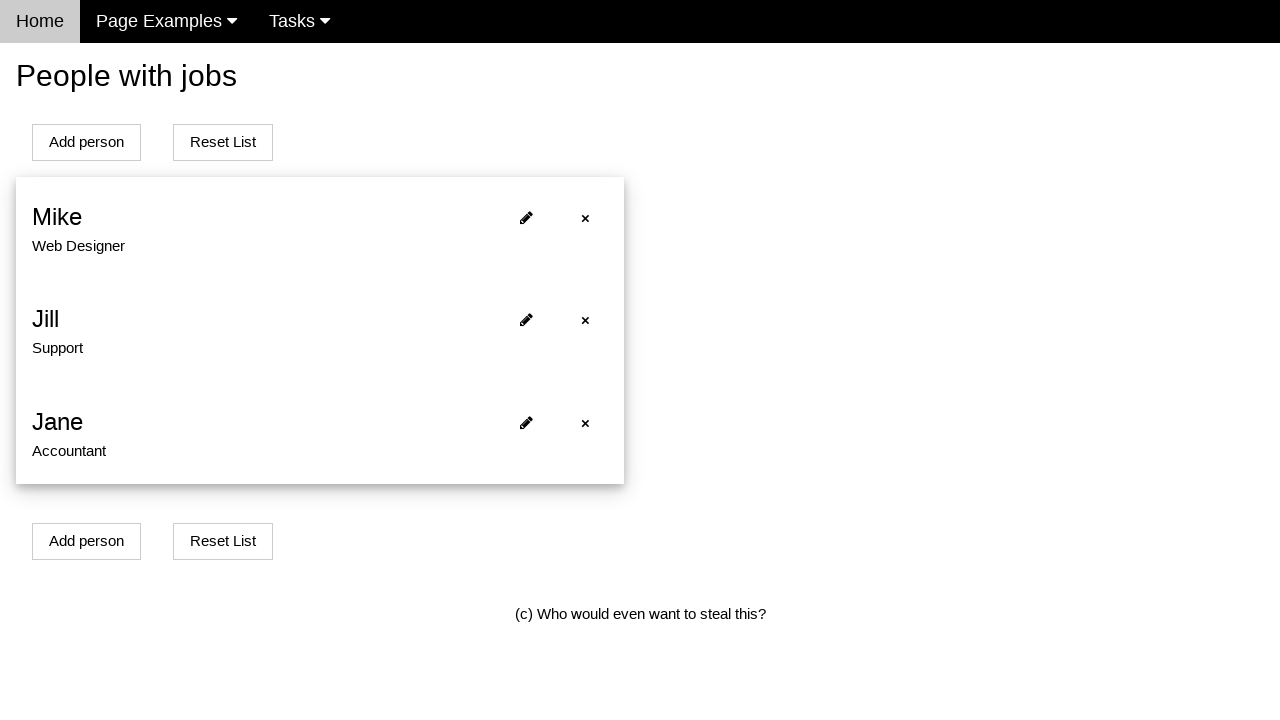

Clicked pencil/edit icon on first person at (526, 217) on xpath=//*[@id='person0']/span[2]/i
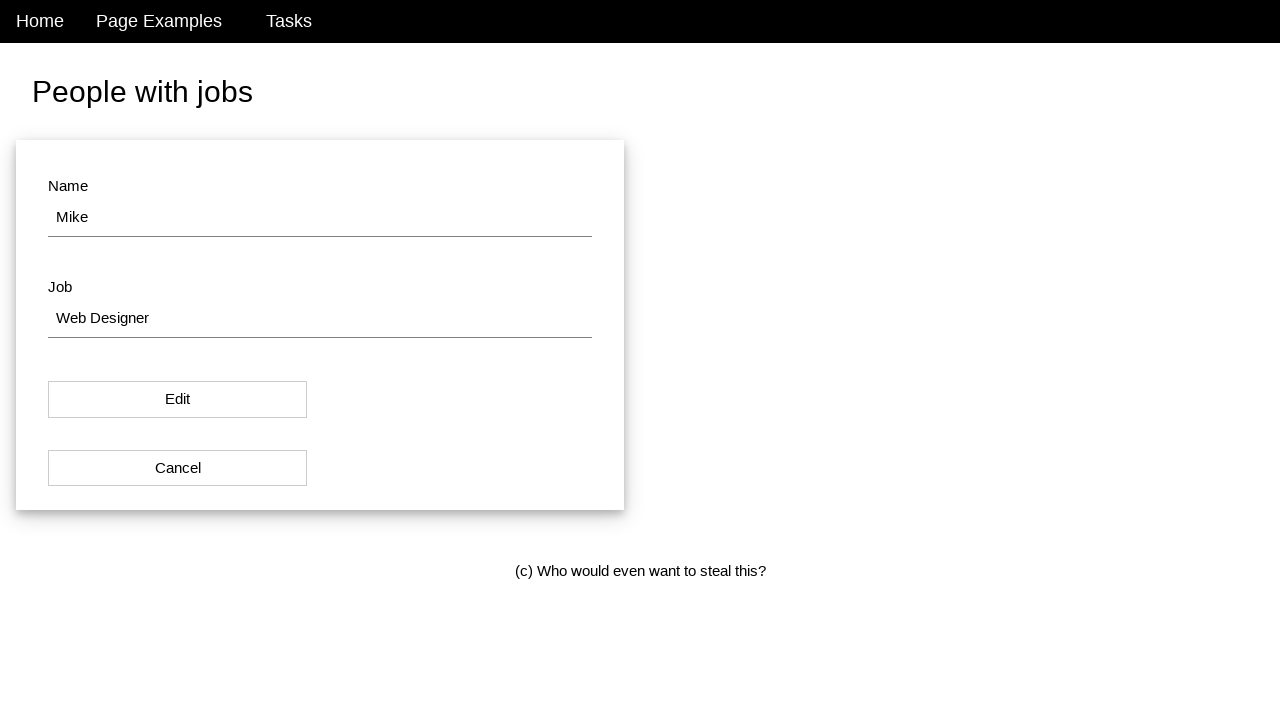

Cleared name field on #name
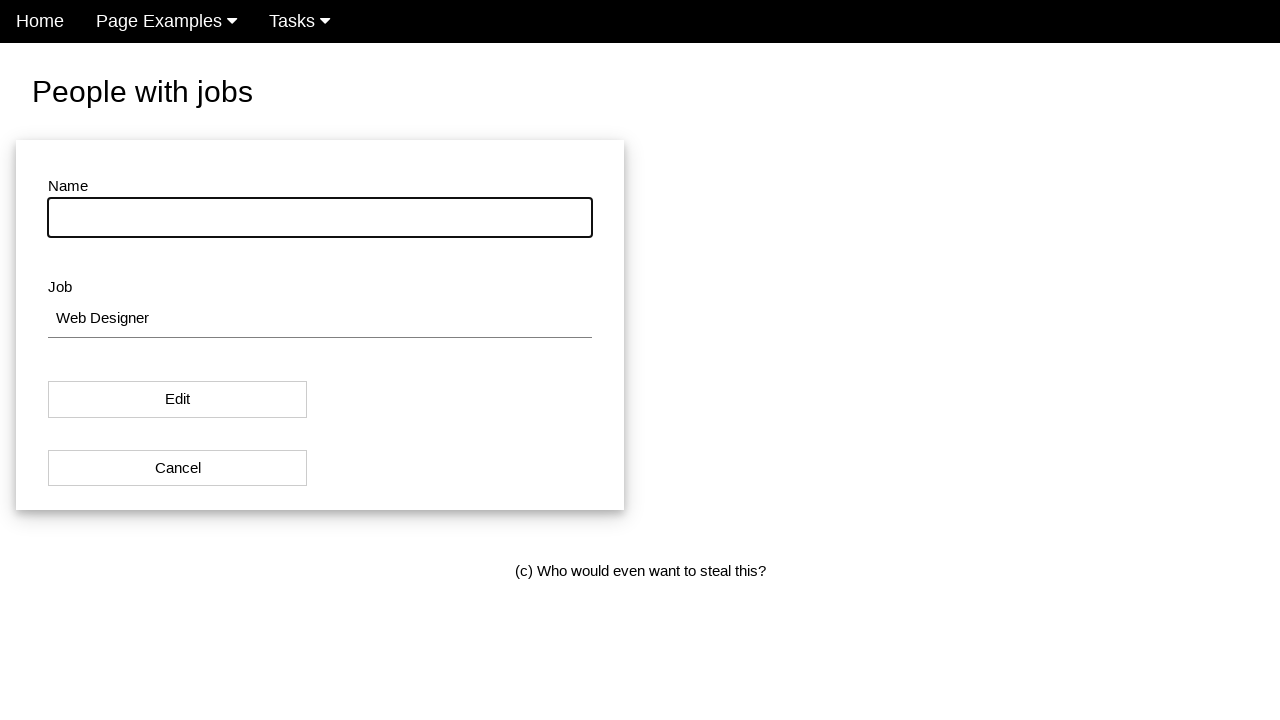

Entered new name 'Asko' on #name
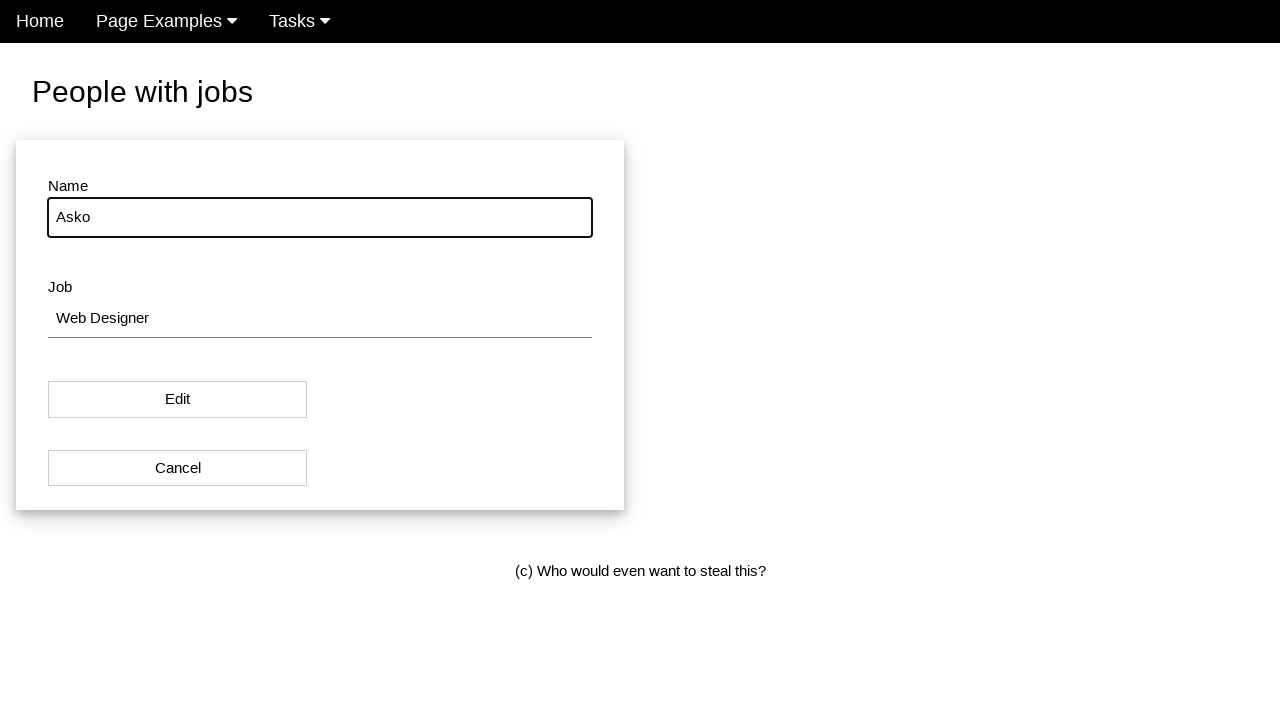

Cleared job field on #job
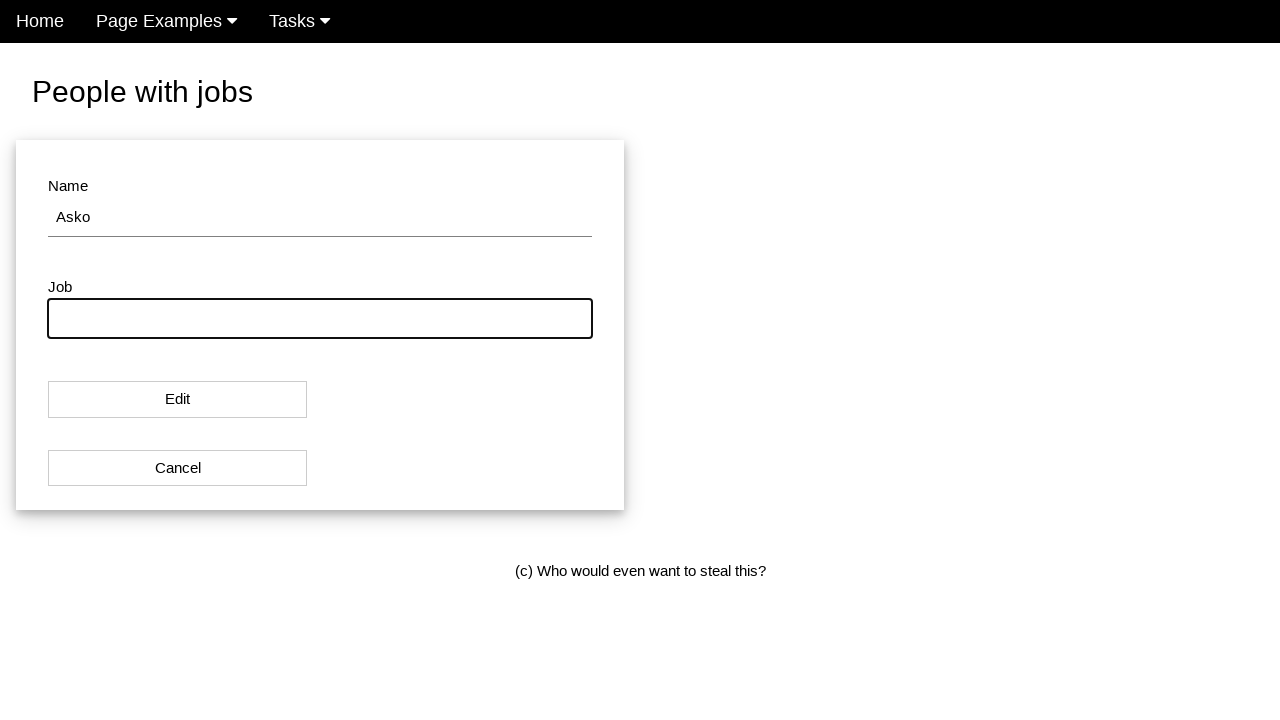

Entered new job 'Pilot' on #job
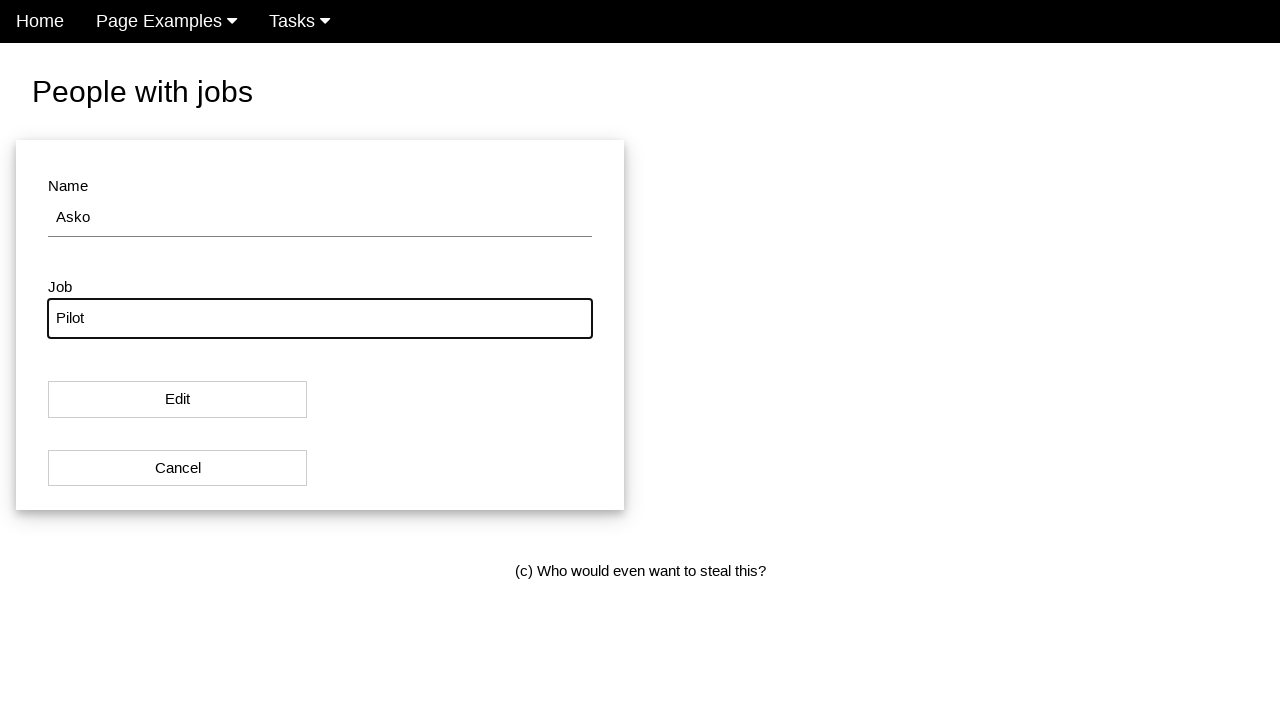

Clicked Edit button to save changes at (178, 400) on xpath=//button[text()='Edit']
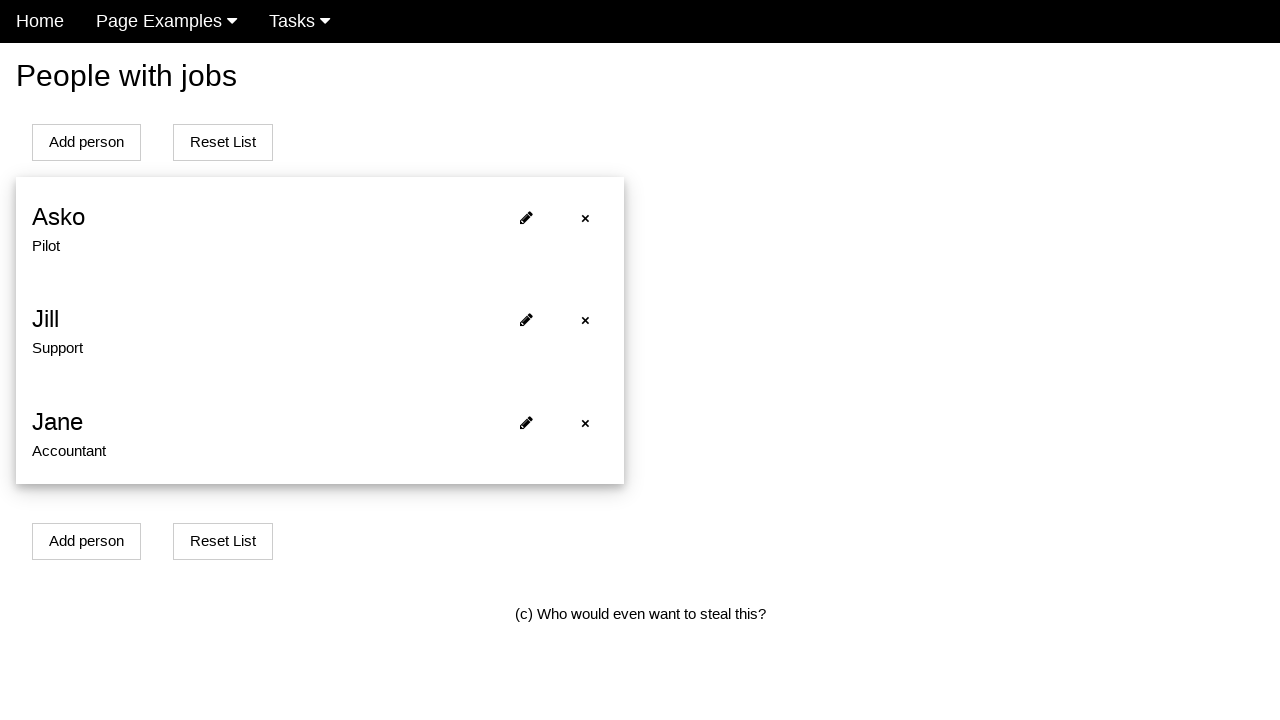

Verified new name 'Asko' is displayed
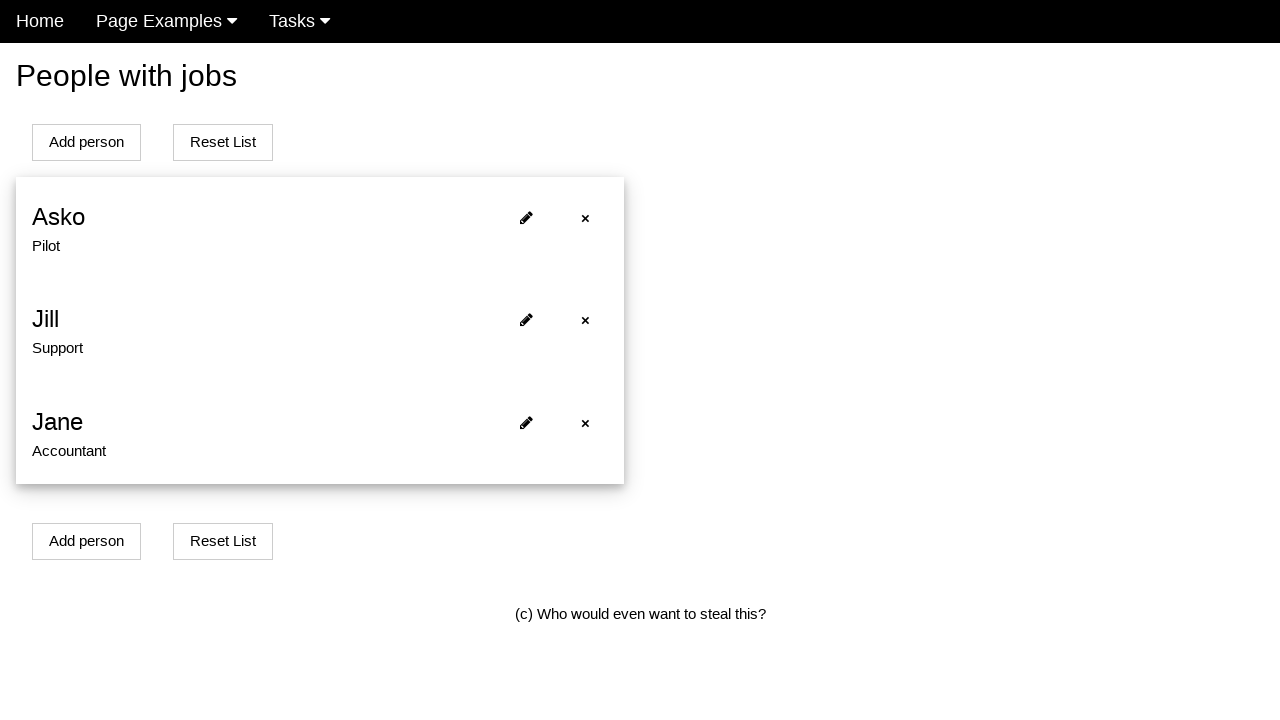

Verified new job 'Pilot' is displayed
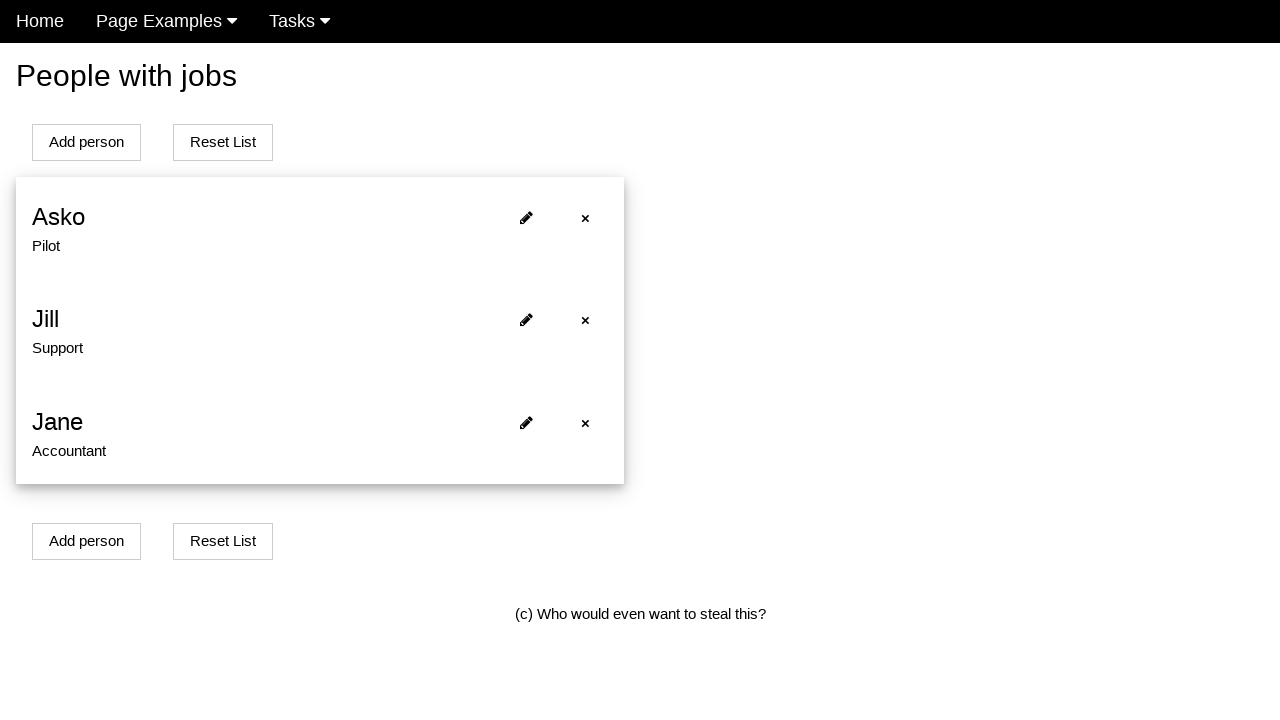

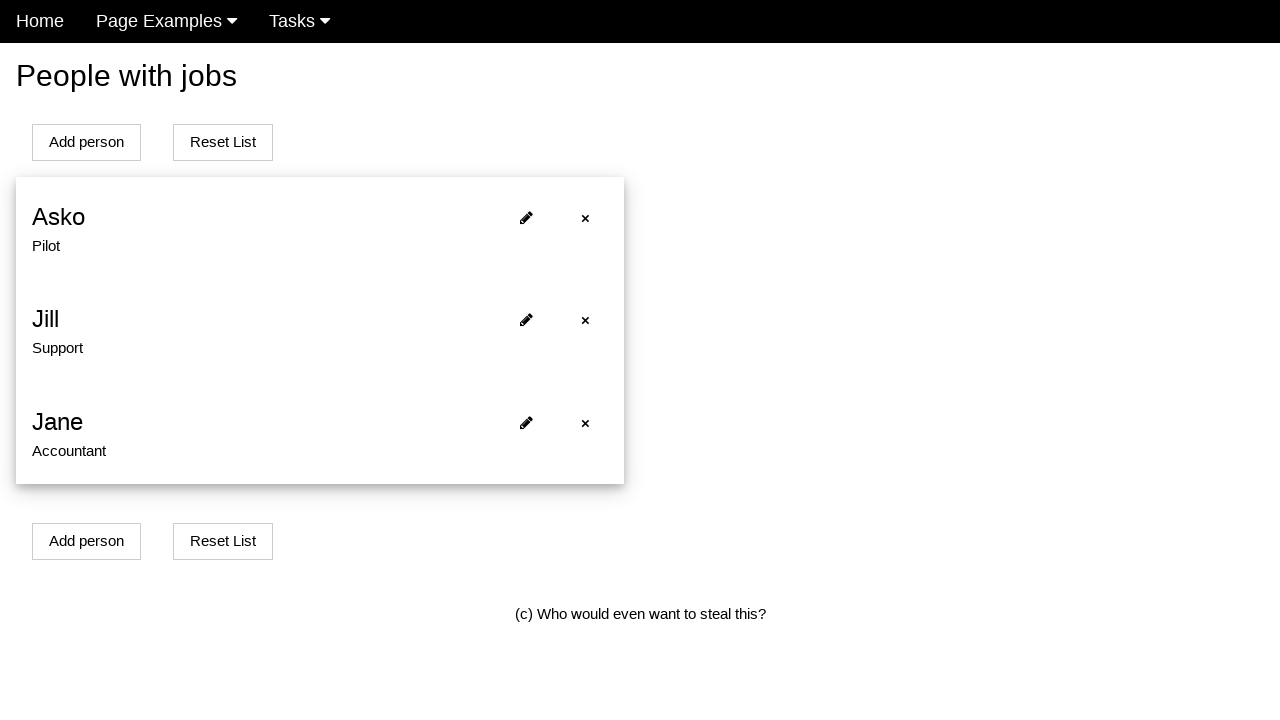